Tests file download functionality by navigating to a W3Schools tryit page, switching to an iframe containing an example, and clicking on a download link to trigger a file download.

Starting URL: https://www.w3schools.com/tags/tryit.asp?filename=tryhtml5_a_download

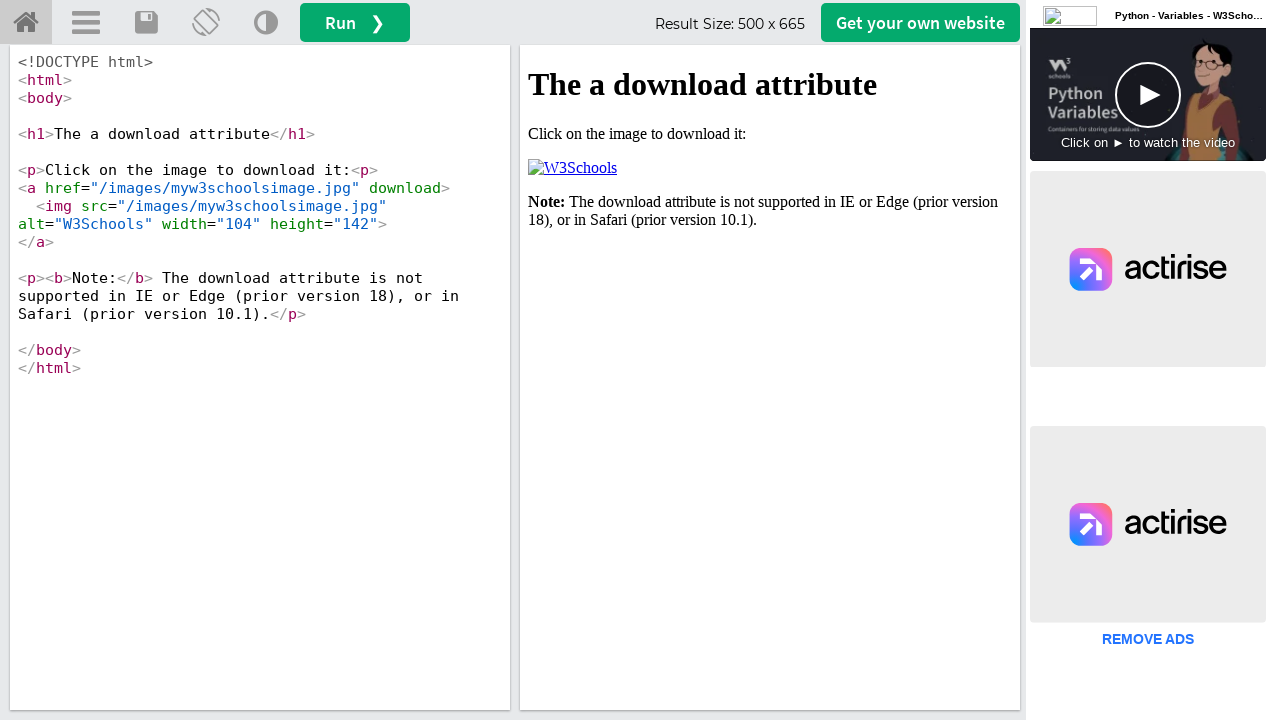

Waited for page to reach networkidle state
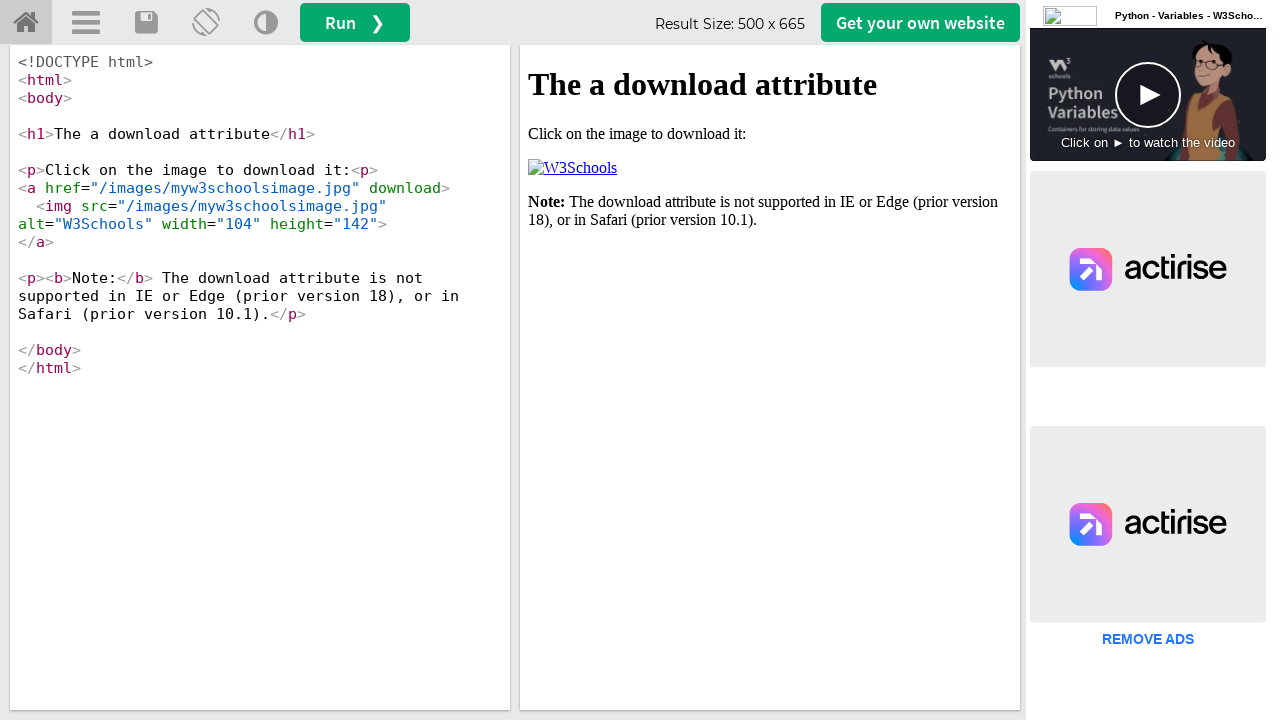

Located iframe with name 'iframeResult' containing the example
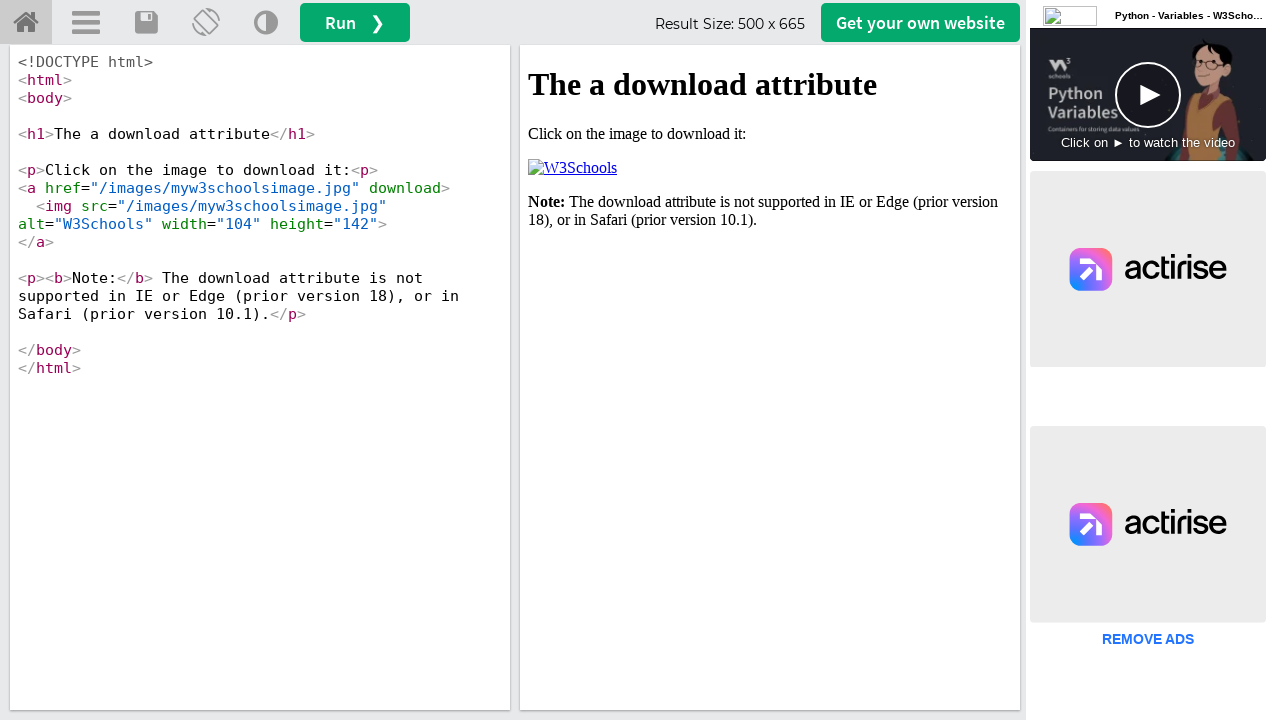

Waited for iframe body element to be ready
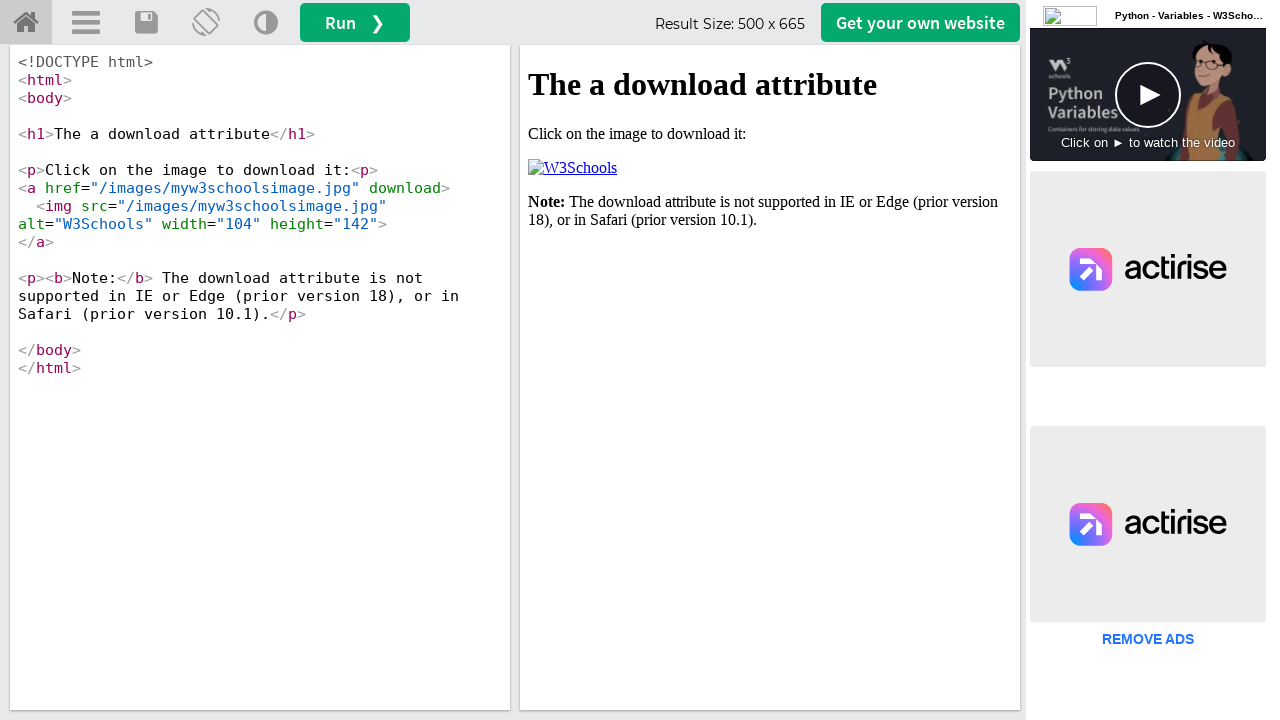

Clicked on download link/image inside the iframe at (572, 168) on iframe[name='iframeResult'] >> internal:control=enter-frame >> xpath=//p[2]/a/im
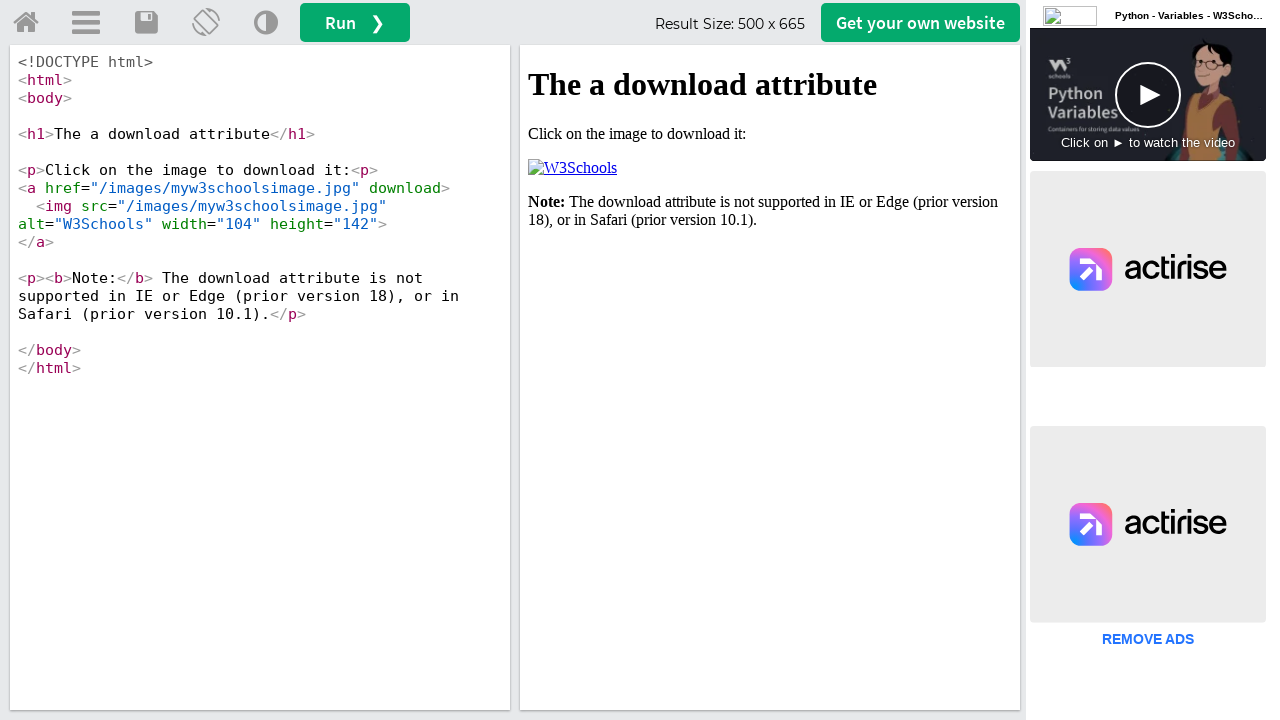

Waited 3 seconds for file download to complete
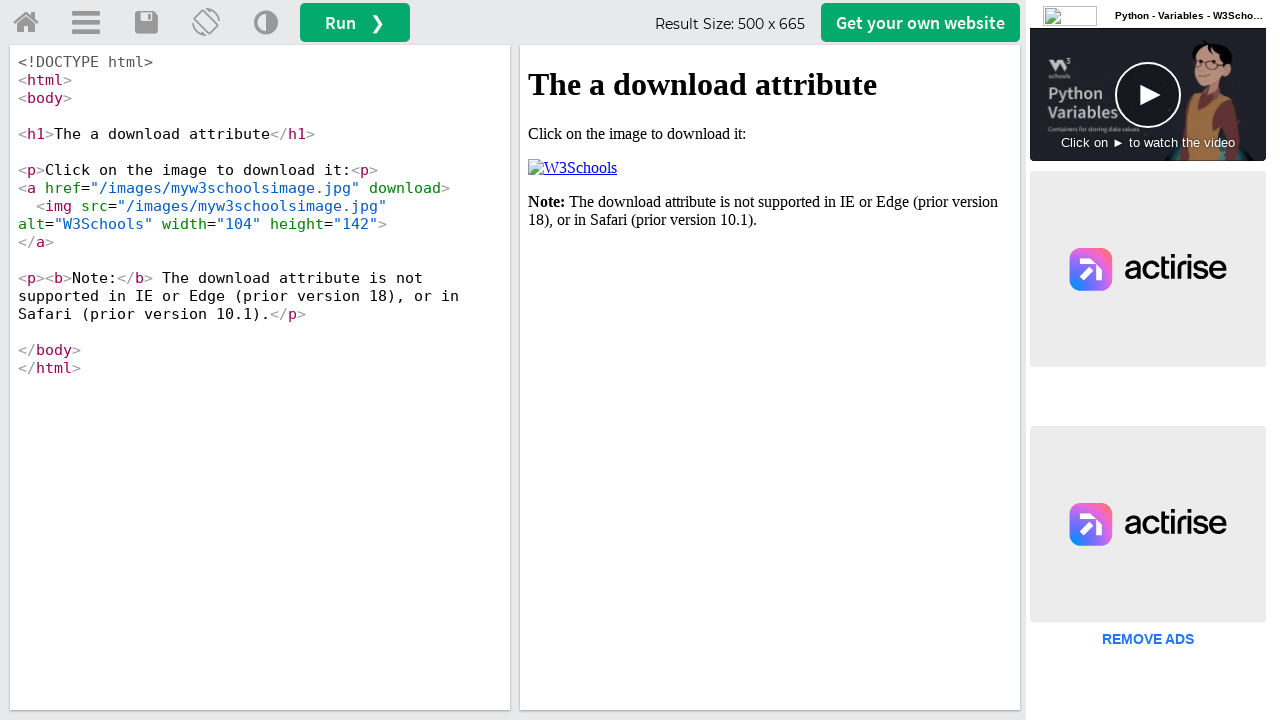

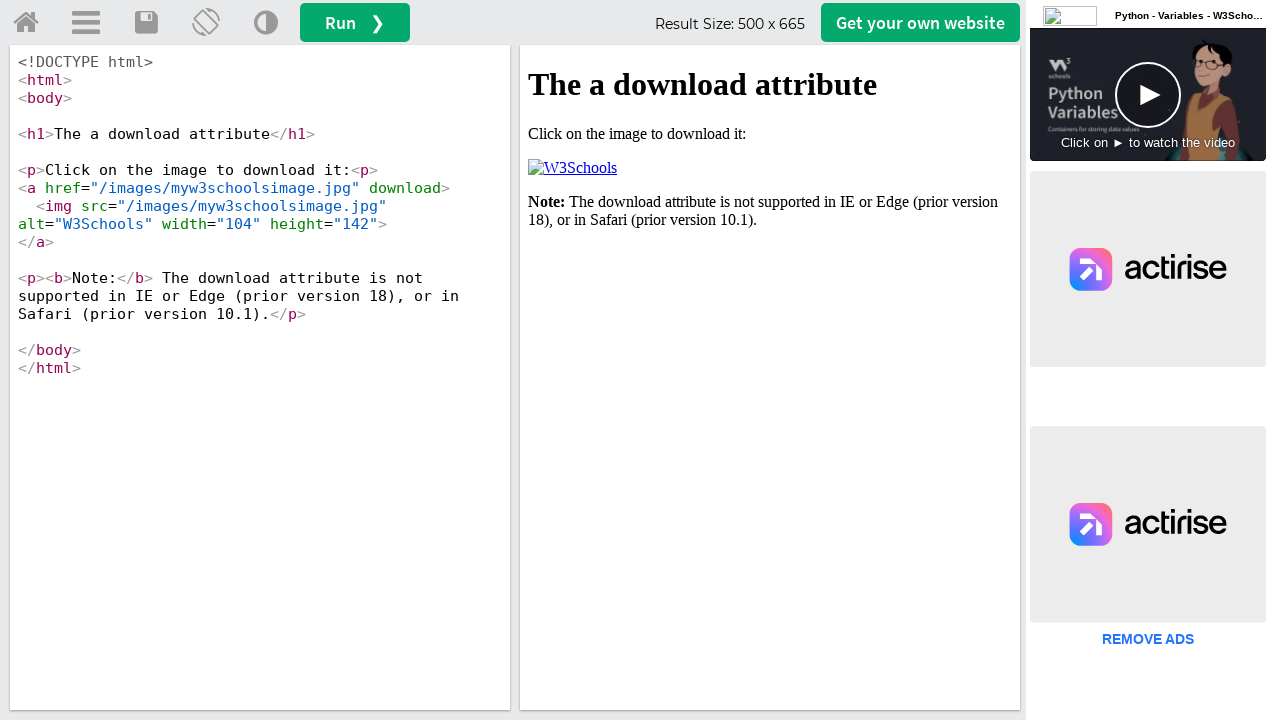